Tests login form validation by entering username, entering and then clearing password, clicking login, and verifying the "Password is required" error message appears

Starting URL: https://www.saucedemo.com/

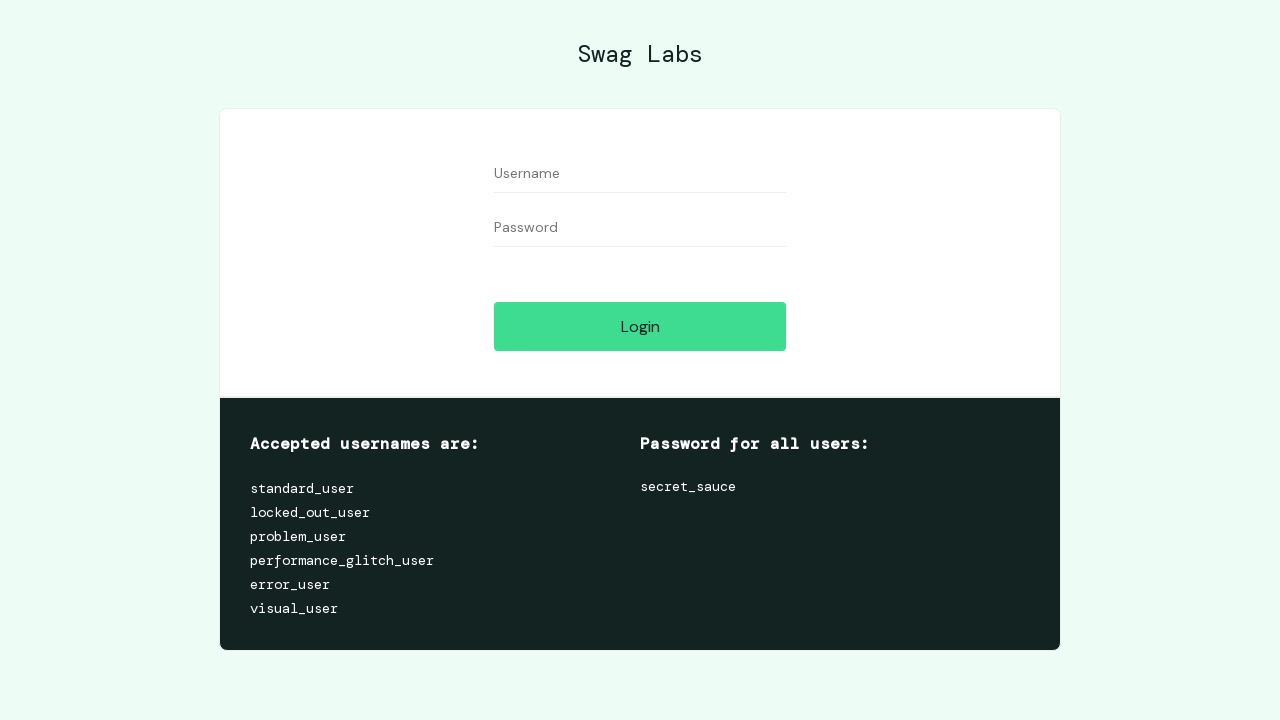

Filled username field with 'standard_user' on input[data-test='username']
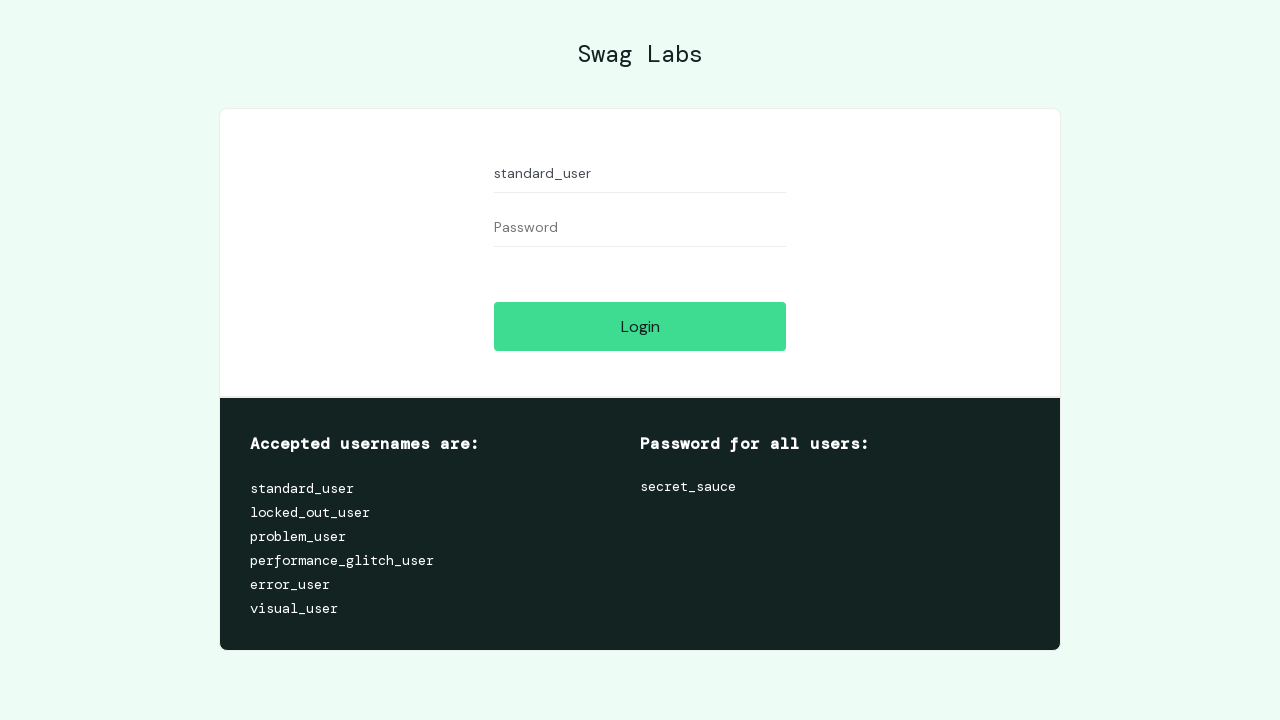

Filled password field with 'somepassword' on input[data-test='password']
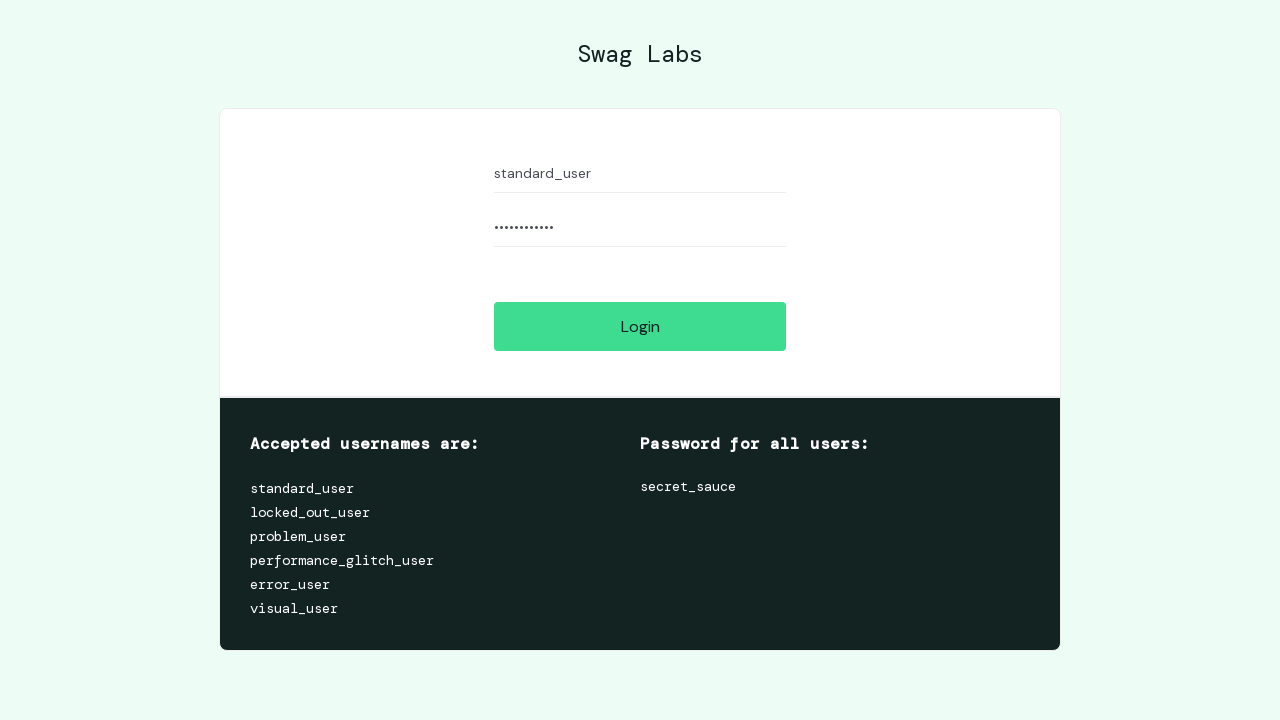

Cleared password field on input[data-test='password']
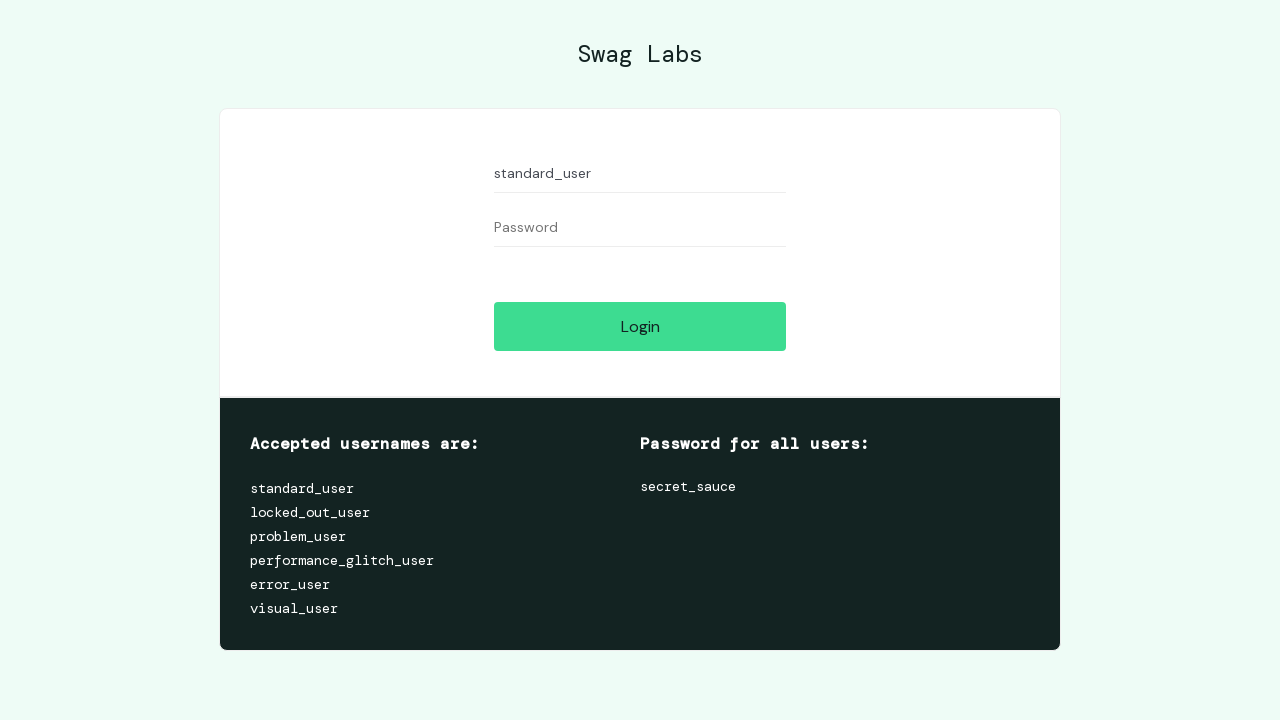

Clicked login button at (640, 326) on input[data-test='login-button']
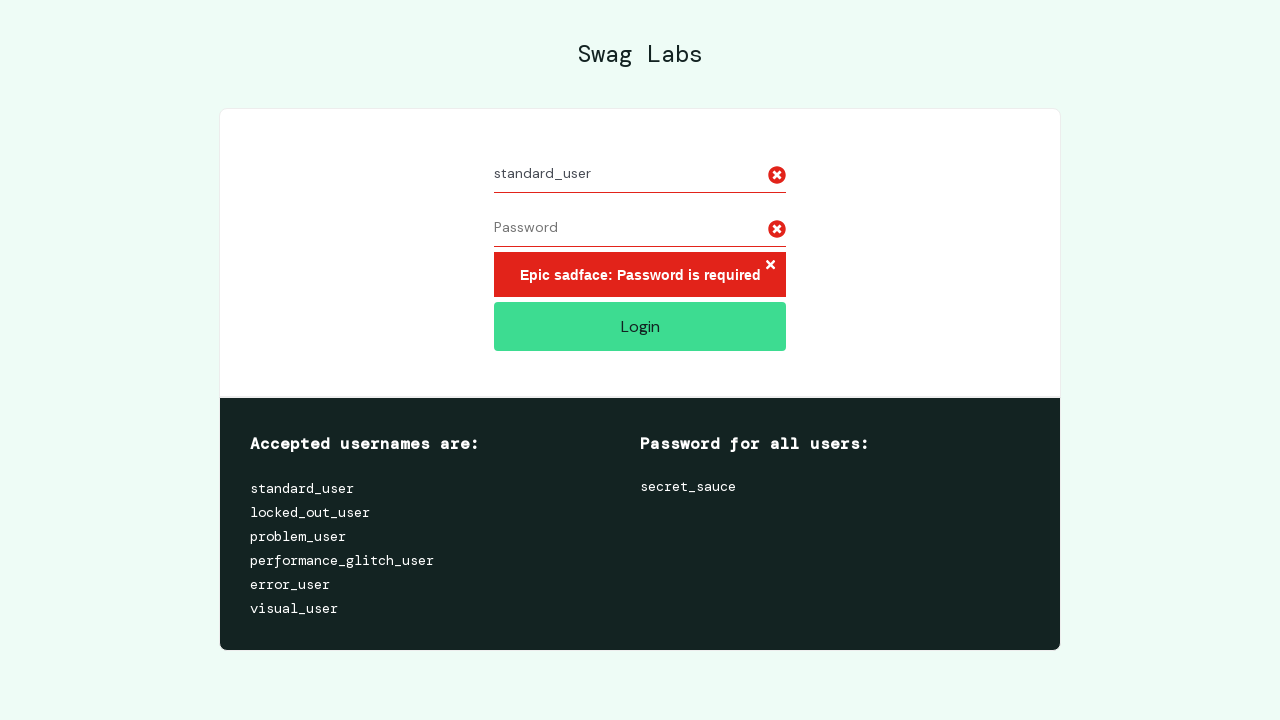

Error message element loaded
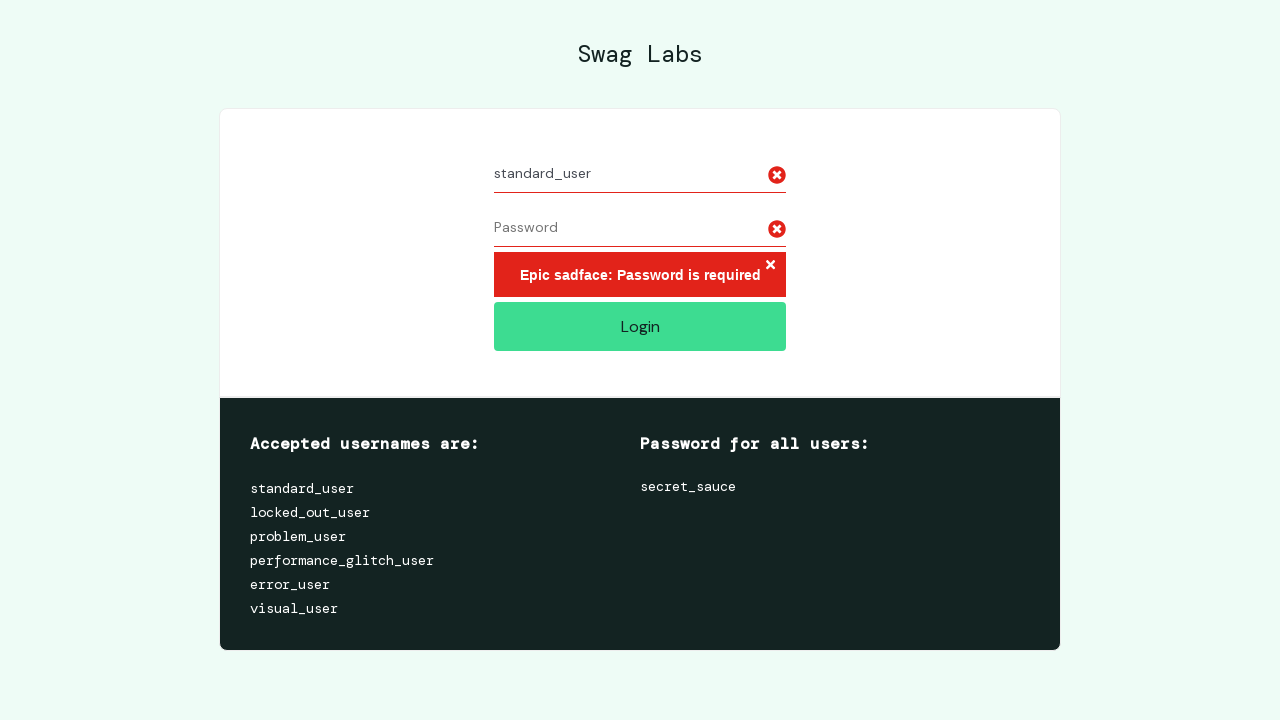

Located error message element
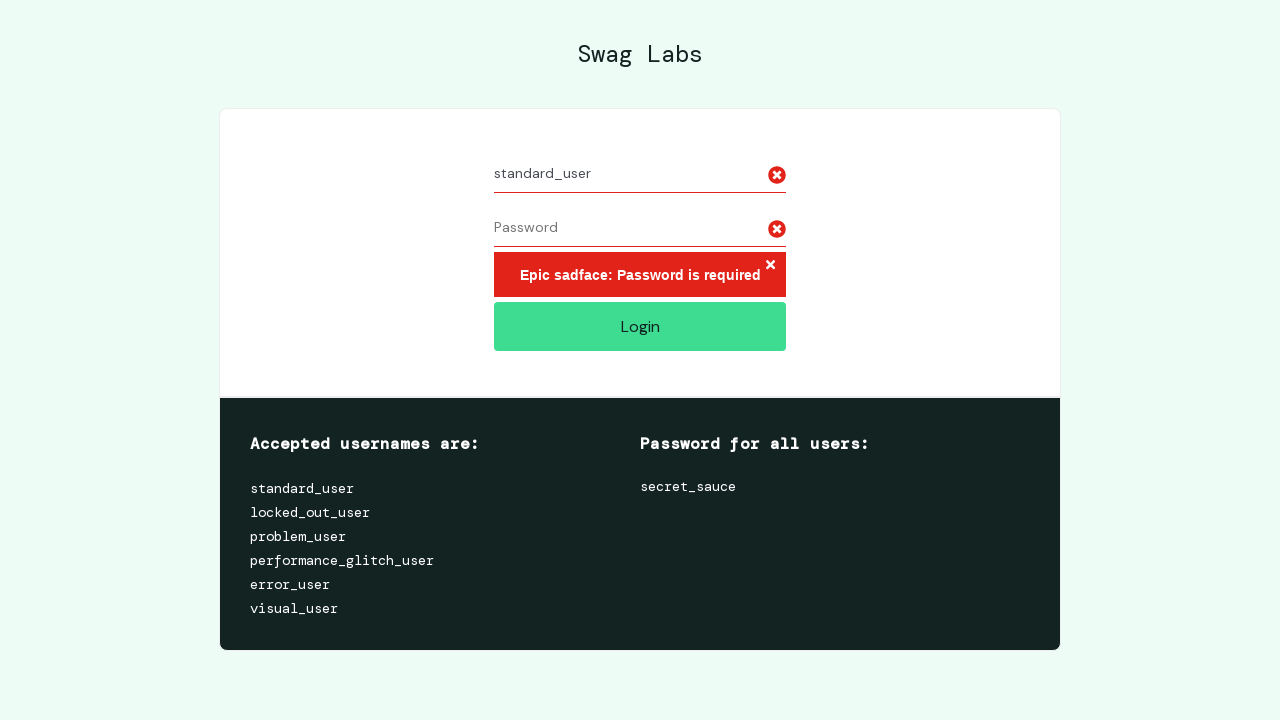

Verified 'Password is required' error message is displayed
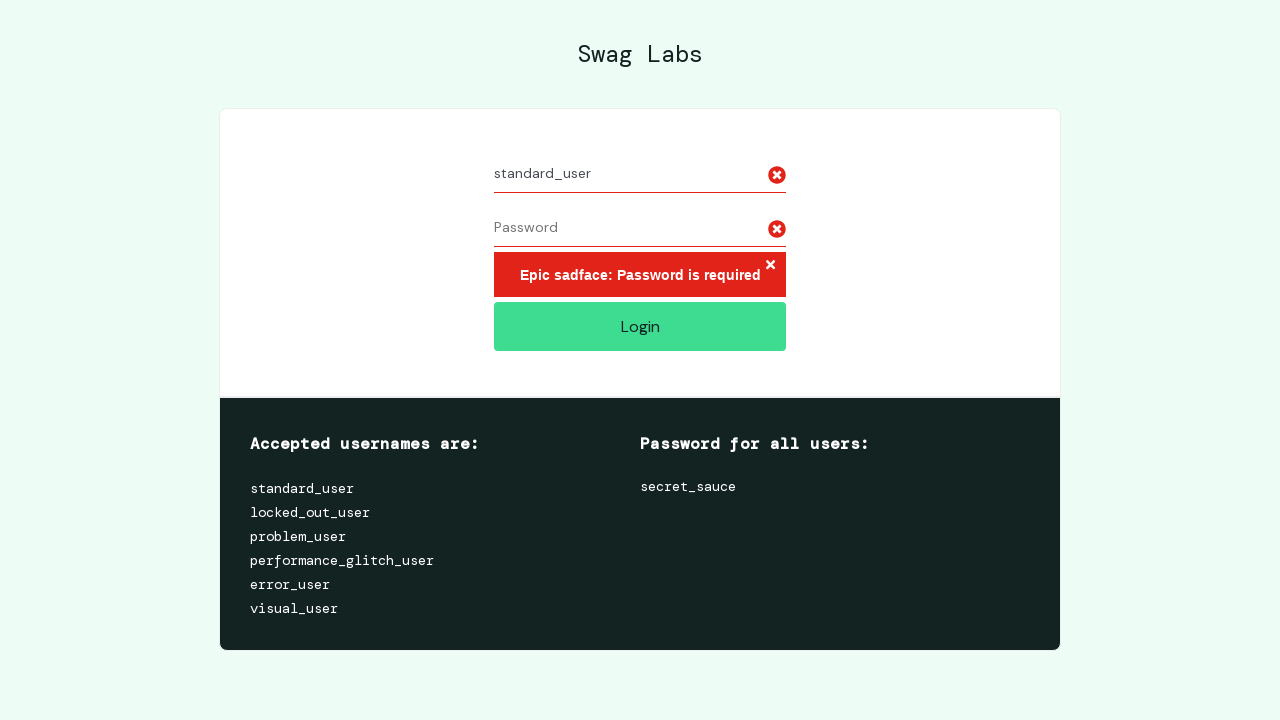

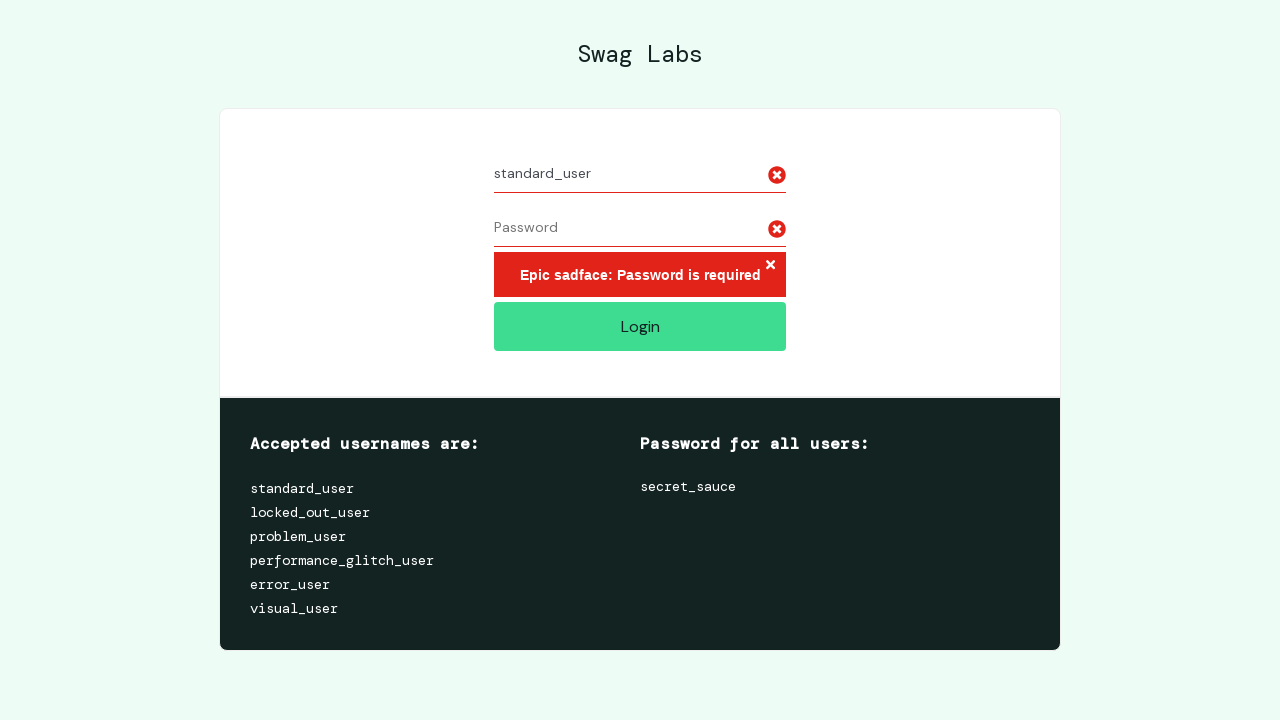